Tests that new todo items are appended to the bottom of the list by creating 3 items

Starting URL: https://demo.playwright.dev/todomvc

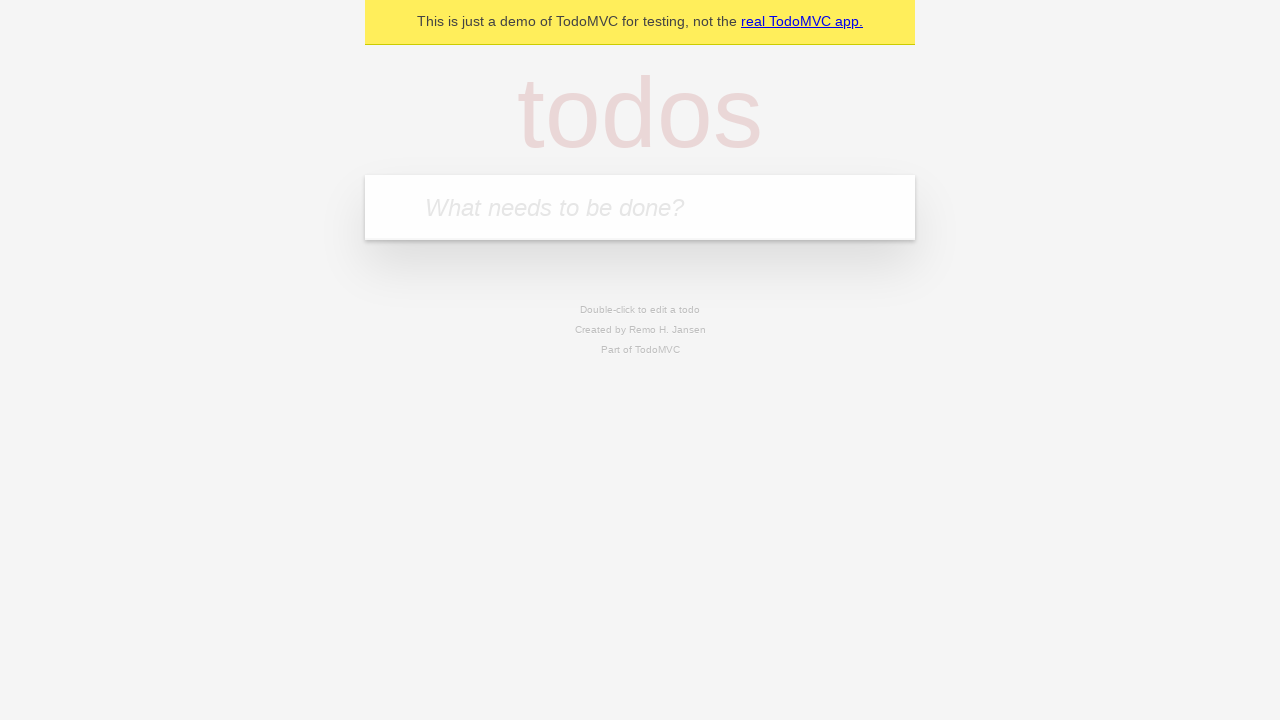

Located the 'What needs to be done?' input field
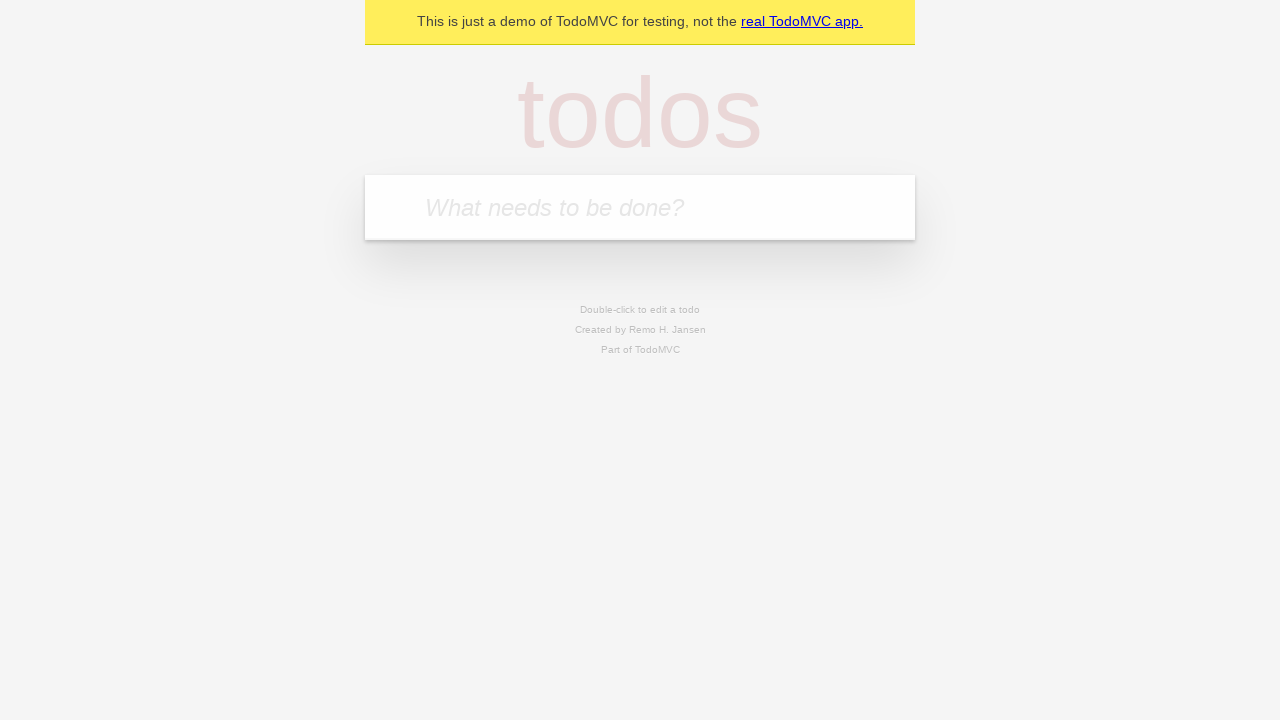

Filled first todo item: 'buy some cheese' on internal:attr=[placeholder="What needs to be done?"i]
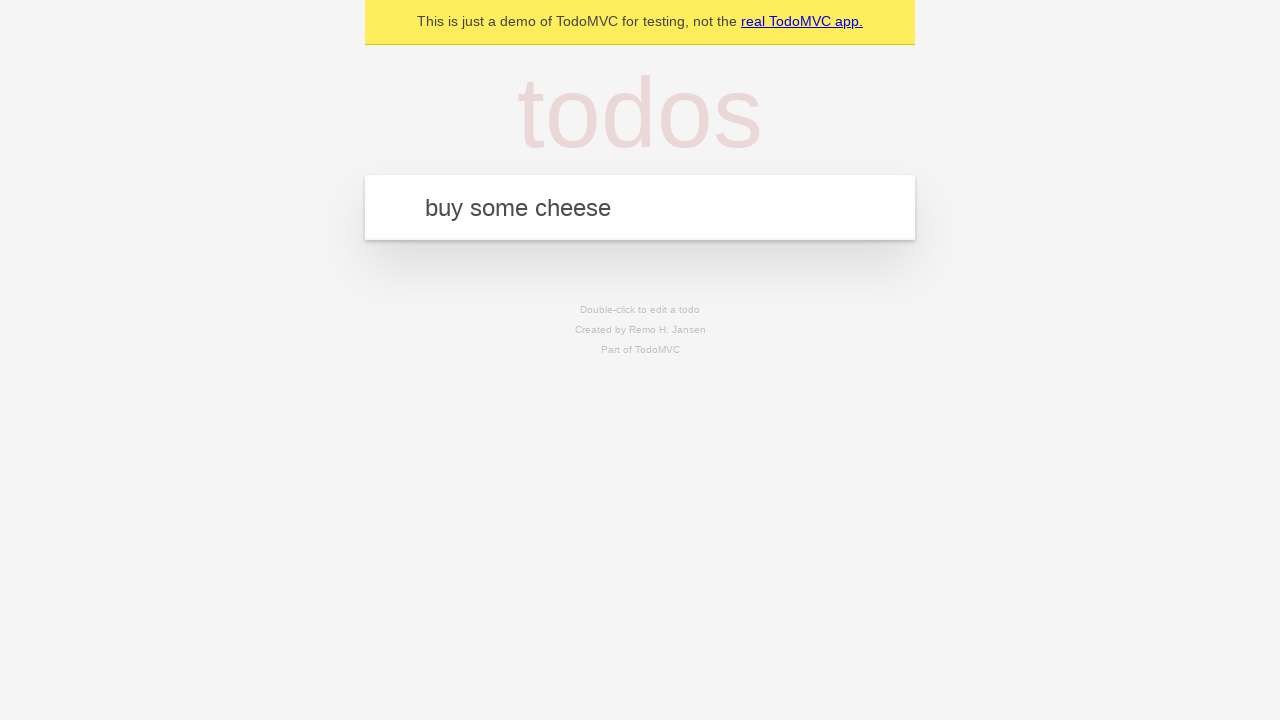

Pressed Enter to create first todo item on internal:attr=[placeholder="What needs to be done?"i]
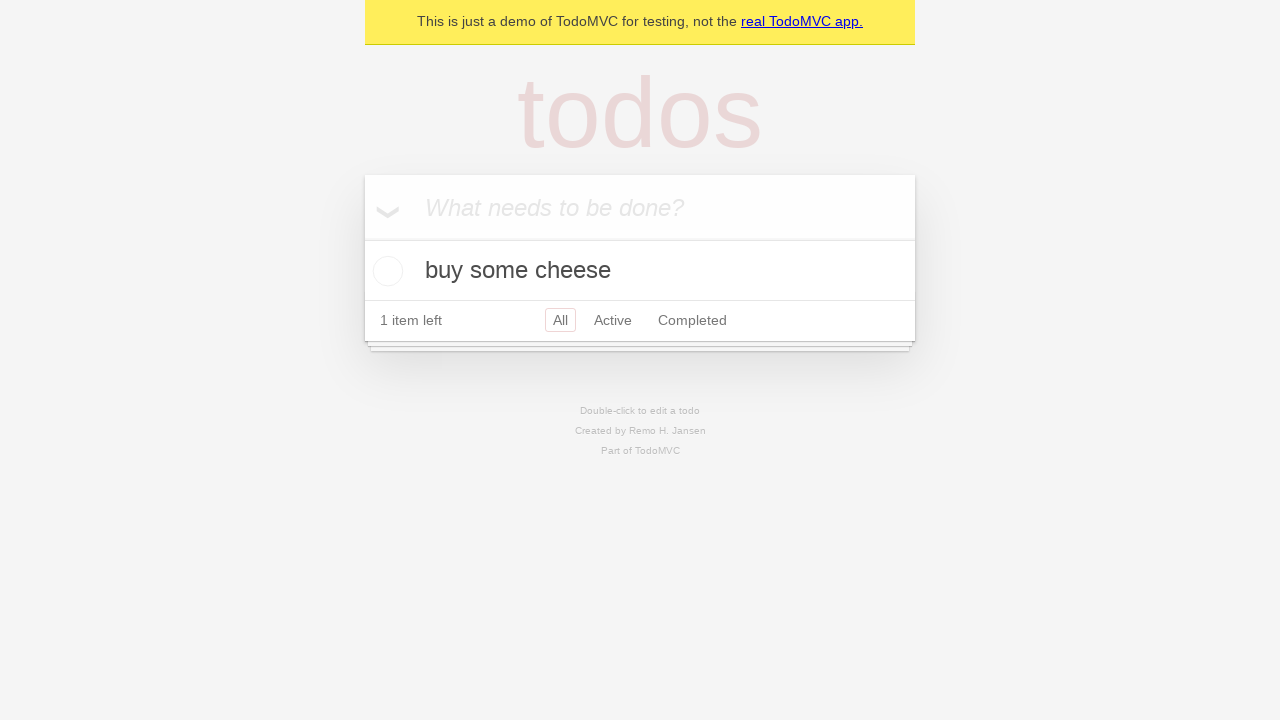

Filled second todo item: 'feed the cat' on internal:attr=[placeholder="What needs to be done?"i]
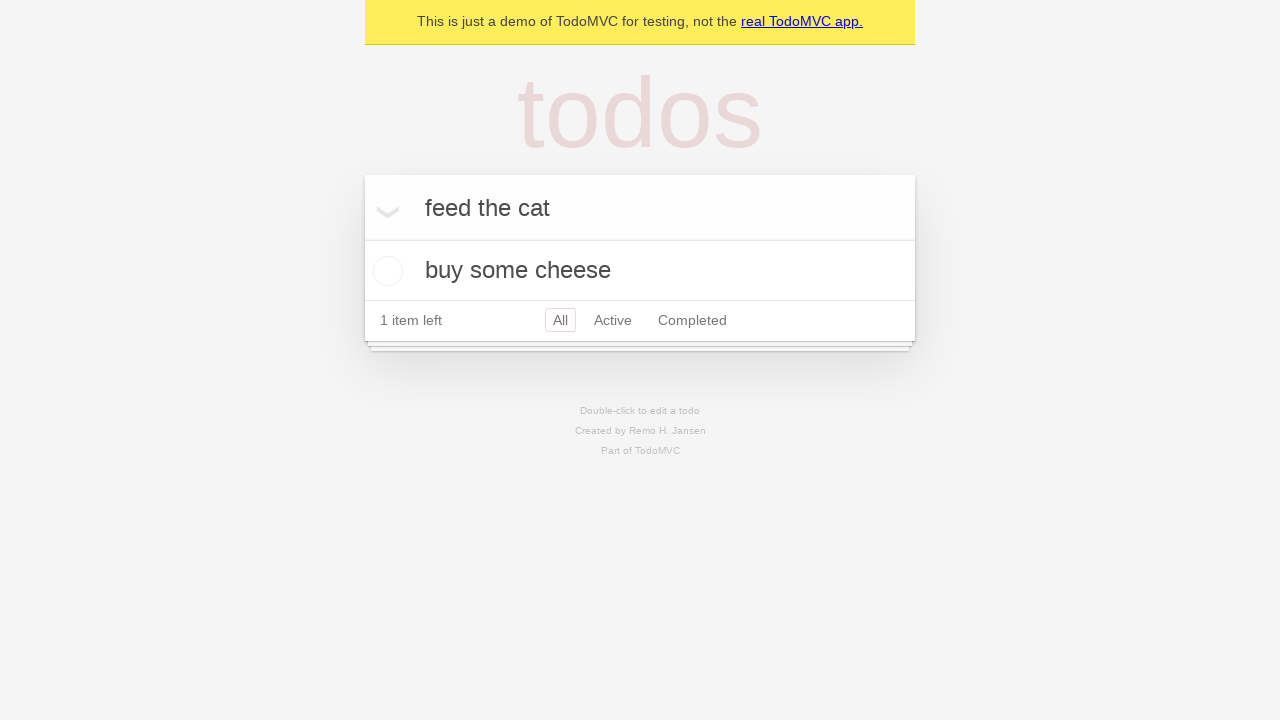

Pressed Enter to create second todo item on internal:attr=[placeholder="What needs to be done?"i]
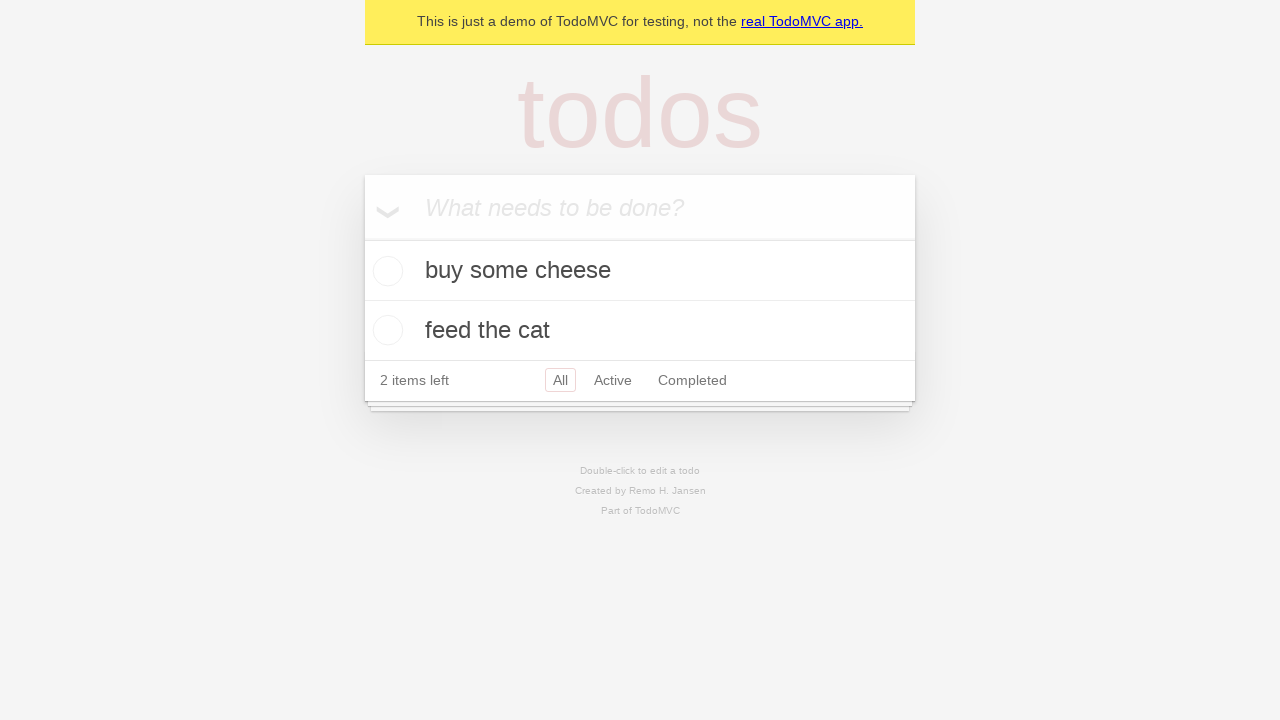

Filled third todo item: 'book a doctors appointment' on internal:attr=[placeholder="What needs to be done?"i]
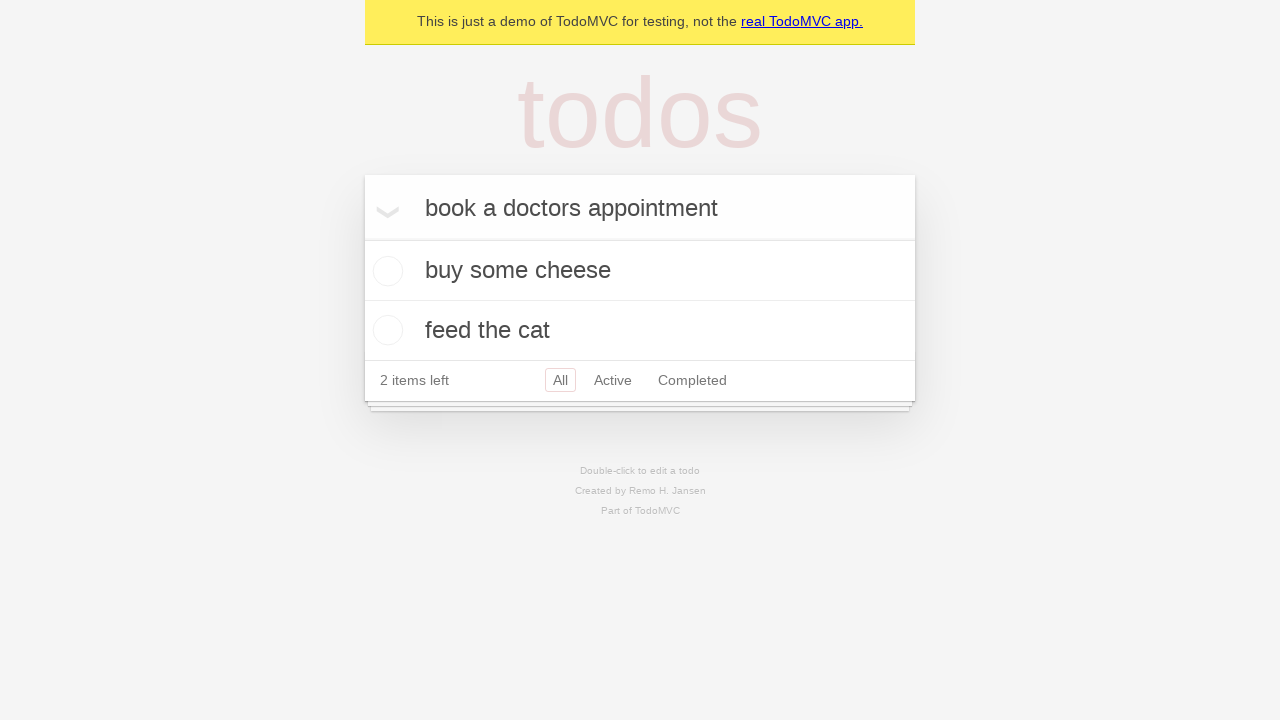

Pressed Enter to create third todo item on internal:attr=[placeholder="What needs to be done?"i]
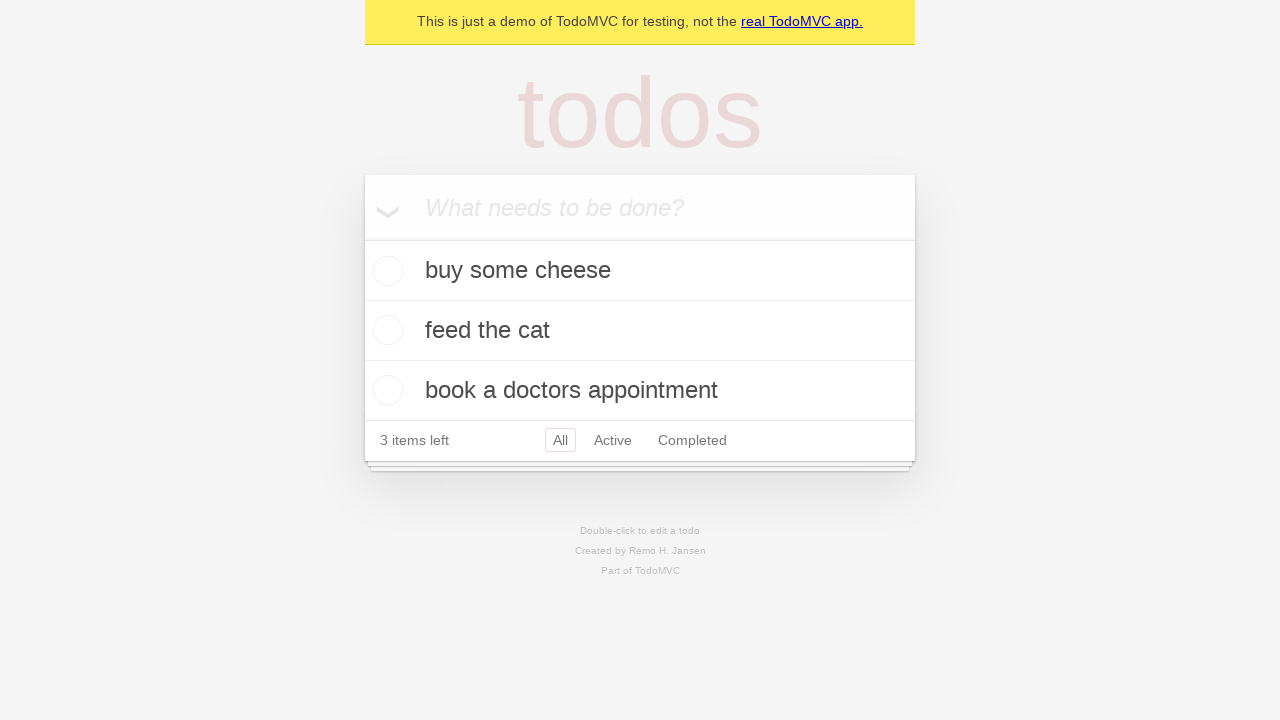

Waited for third todo item to appear in the list
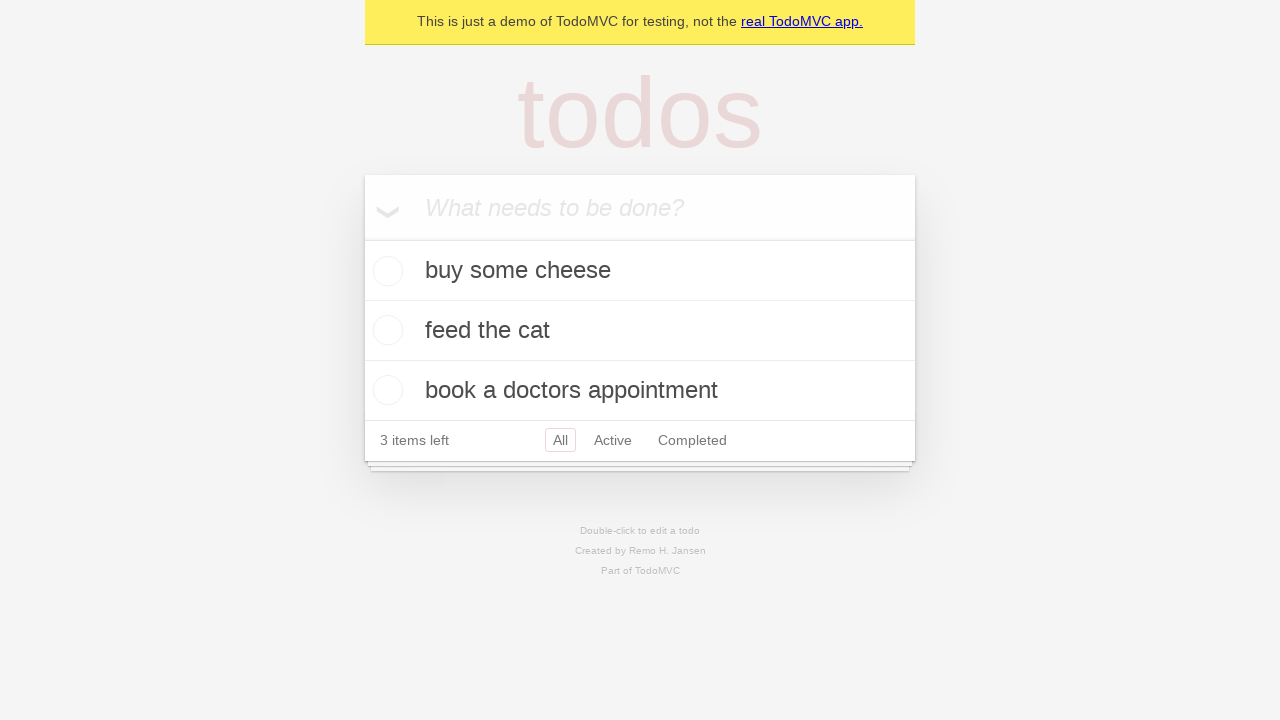

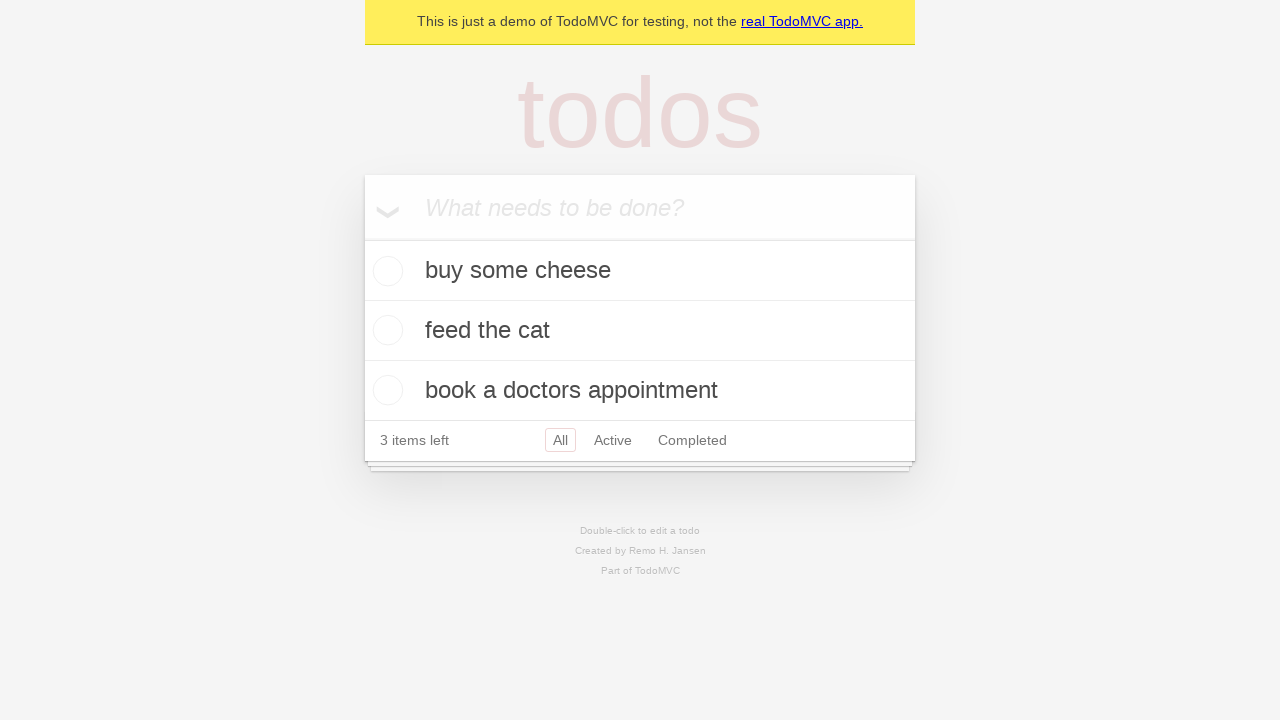